Tests dynamic button generation by clicking an 'Add' button multiple times to create delete buttons, then clicking each delete button to remove them

Starting URL: https://the-internet.herokuapp.com/add_remove_elements/

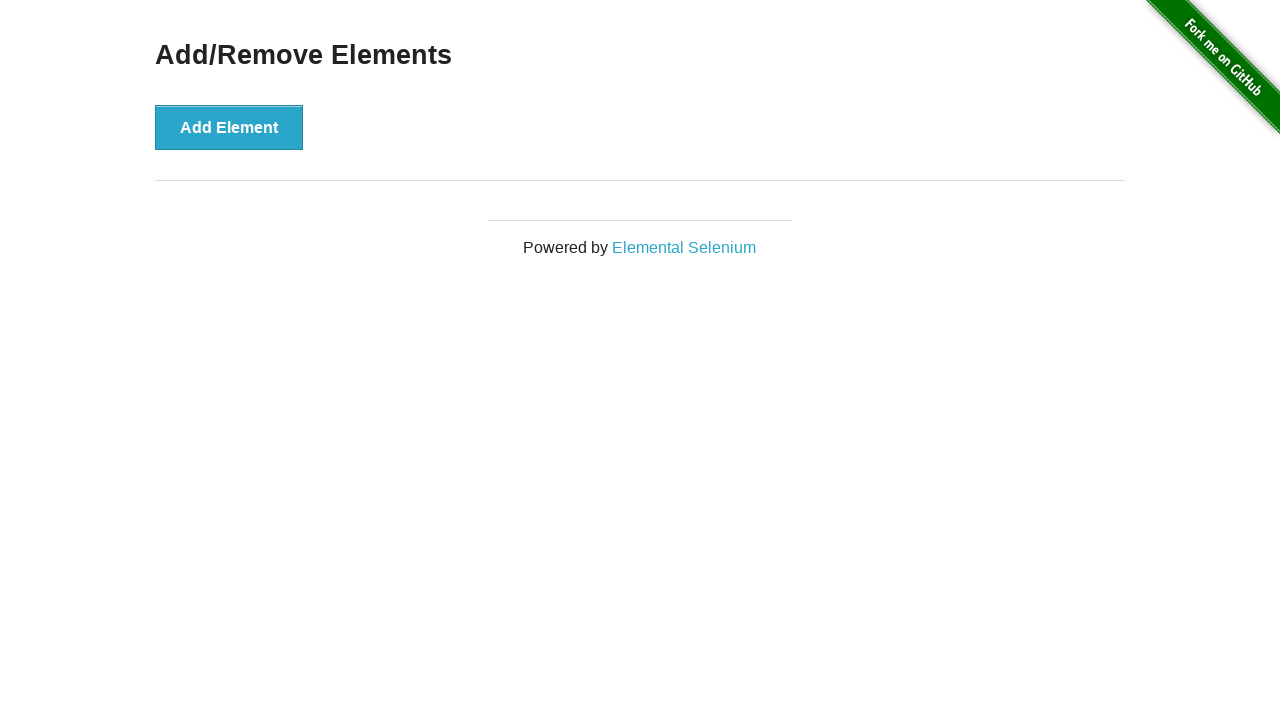

Clicked Add button (iteration 1 of 5) to create a delete button at (229, 127) on xpath=//*[@id='content']/div/button
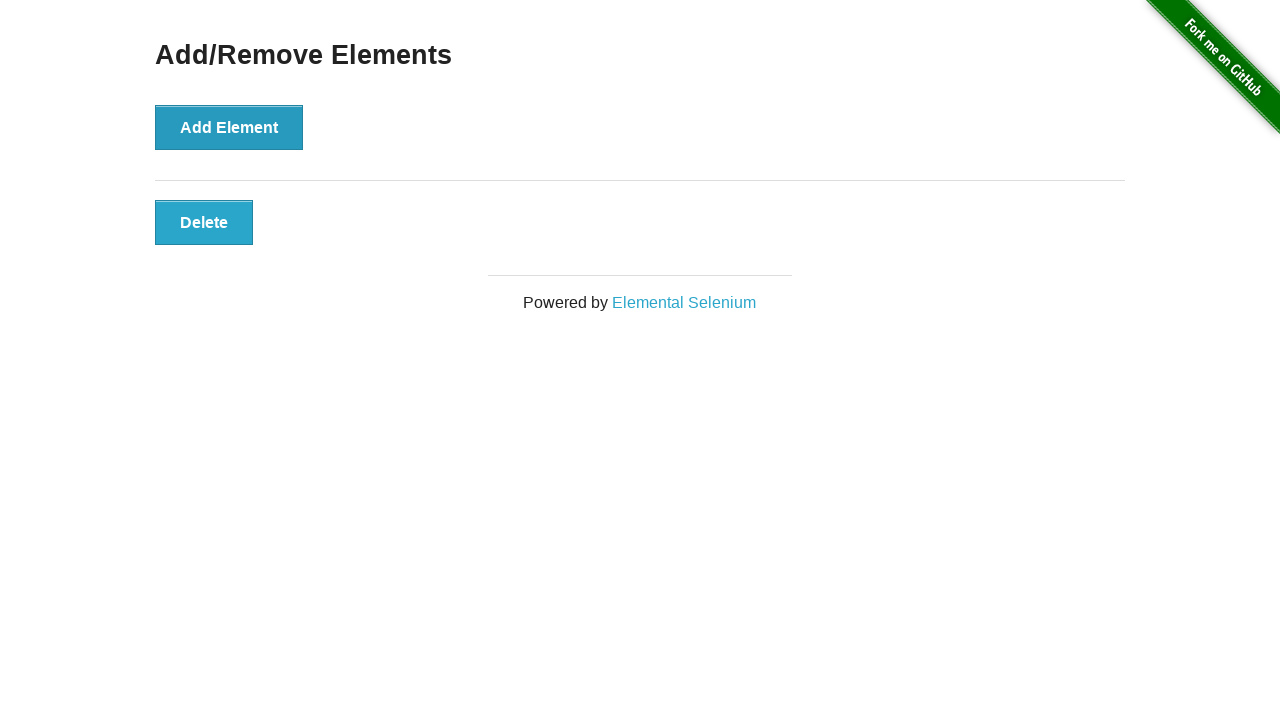

Clicked Add button (iteration 2 of 5) to create a delete button at (229, 127) on xpath=//*[@id='content']/div/button
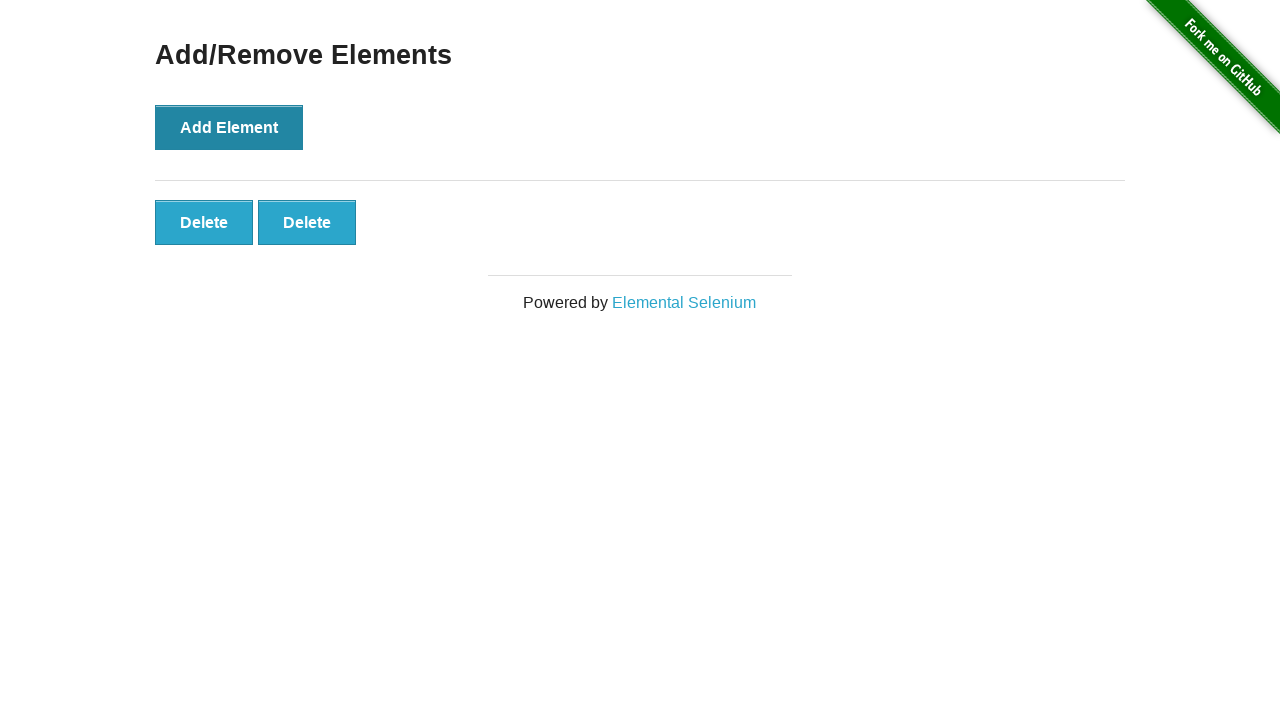

Clicked Add button (iteration 3 of 5) to create a delete button at (229, 127) on xpath=//*[@id='content']/div/button
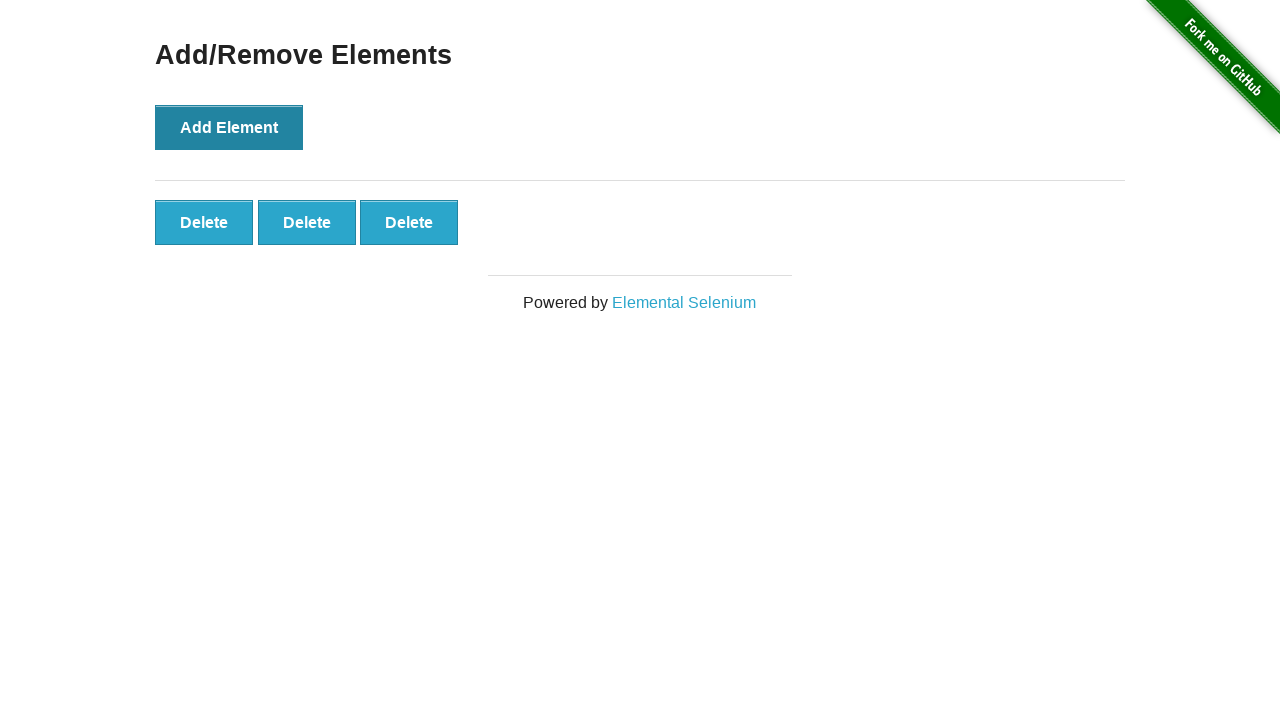

Clicked Add button (iteration 4 of 5) to create a delete button at (229, 127) on xpath=//*[@id='content']/div/button
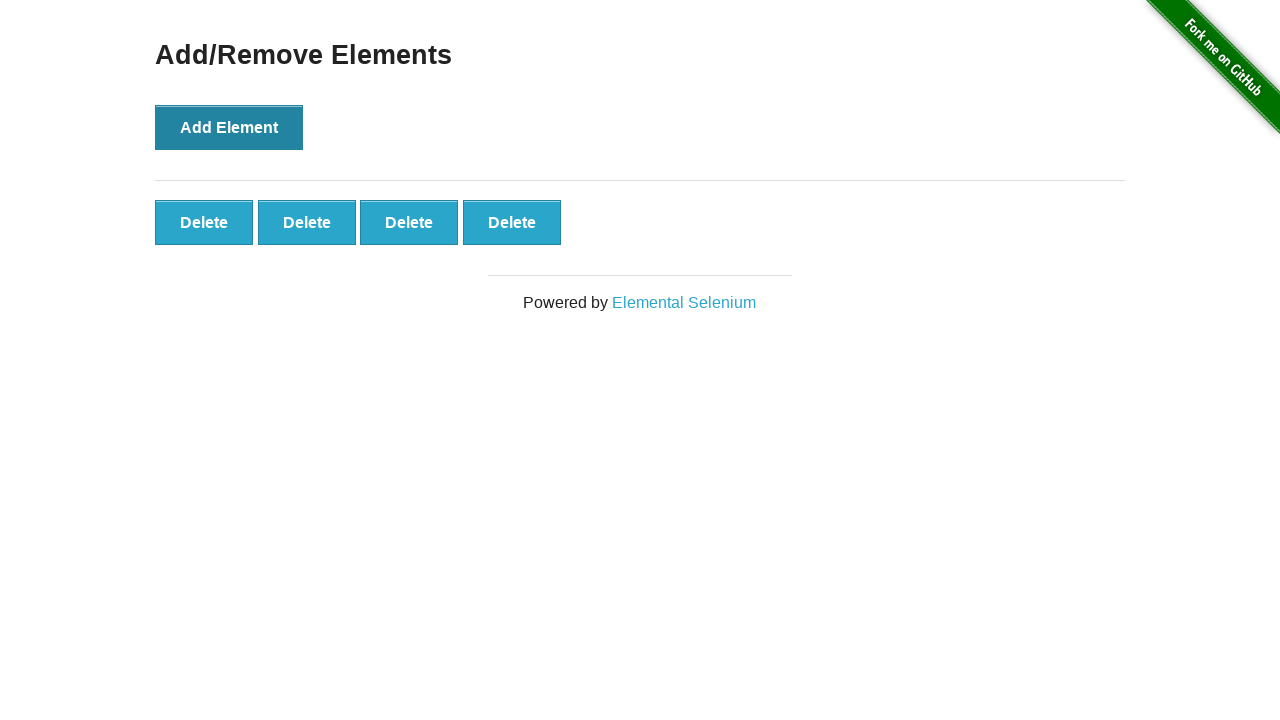

Clicked Add button (iteration 5 of 5) to create a delete button at (229, 127) on xpath=//*[@id='content']/div/button
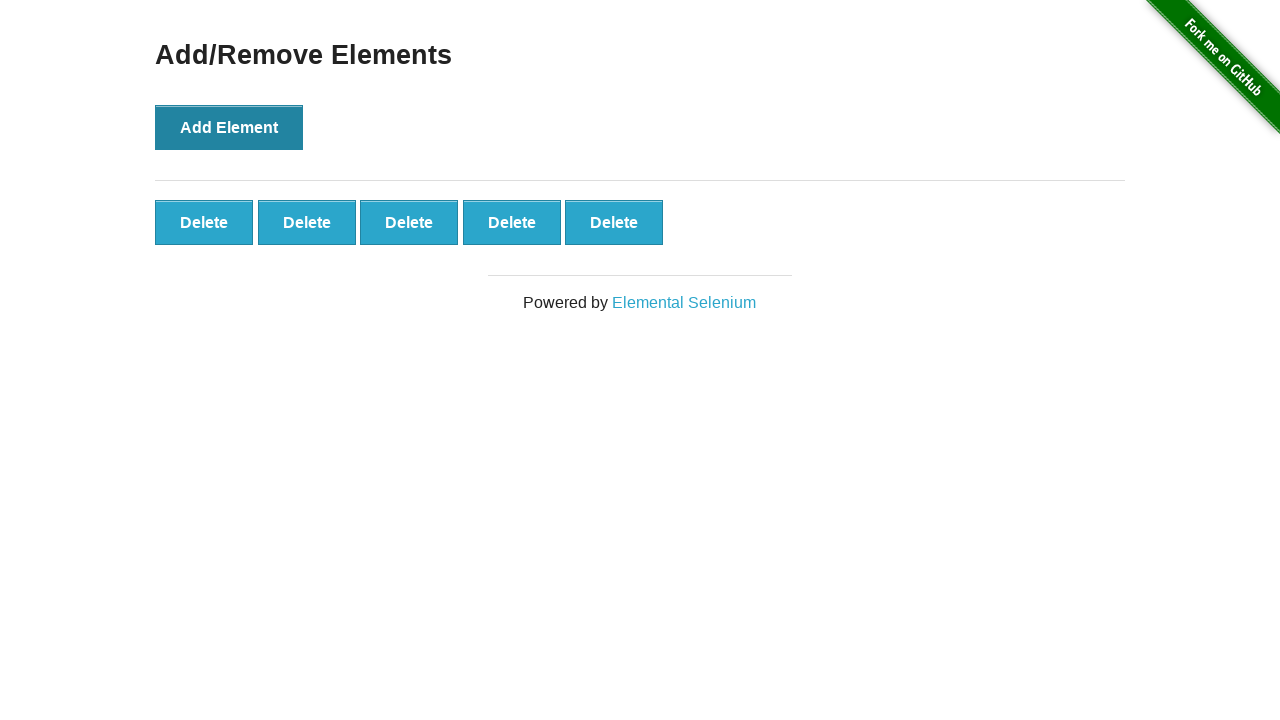

Clicked delete button at position 5 to remove it at (614, 222) on xpath=//*[@id='elements']/button[5]
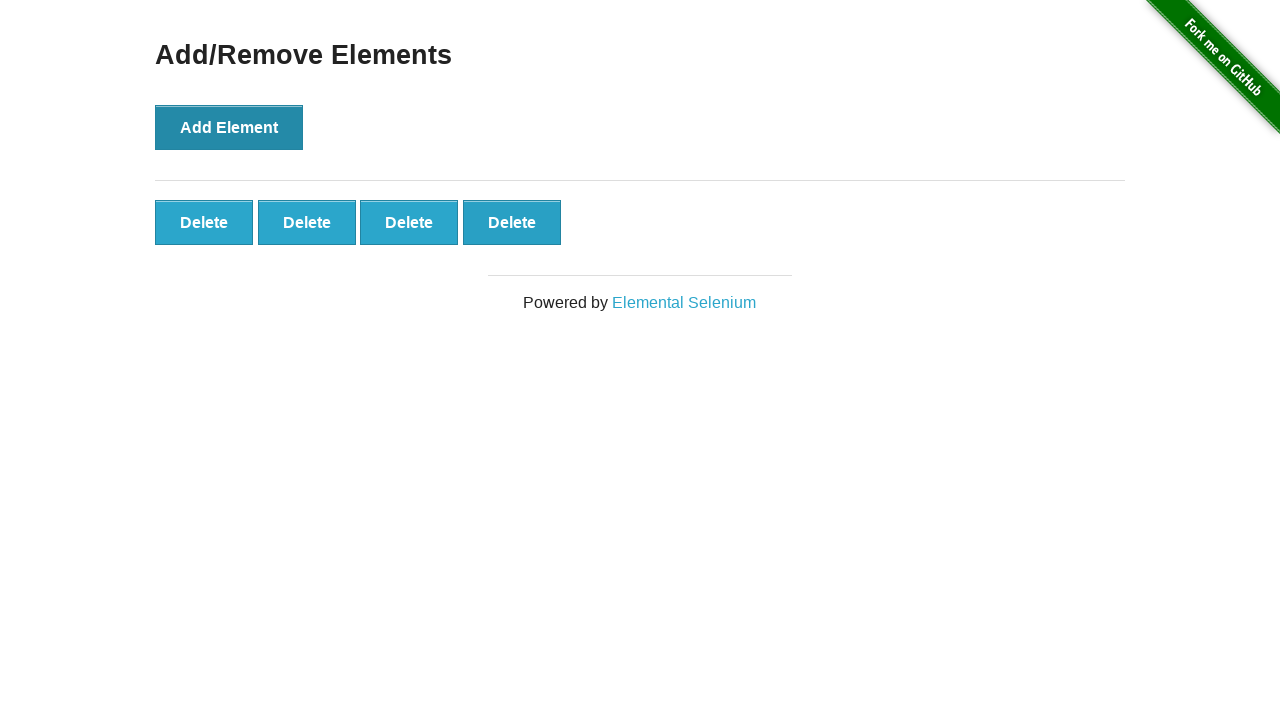

Clicked delete button at position 4 to remove it at (512, 222) on xpath=//*[@id='elements']/button[4]
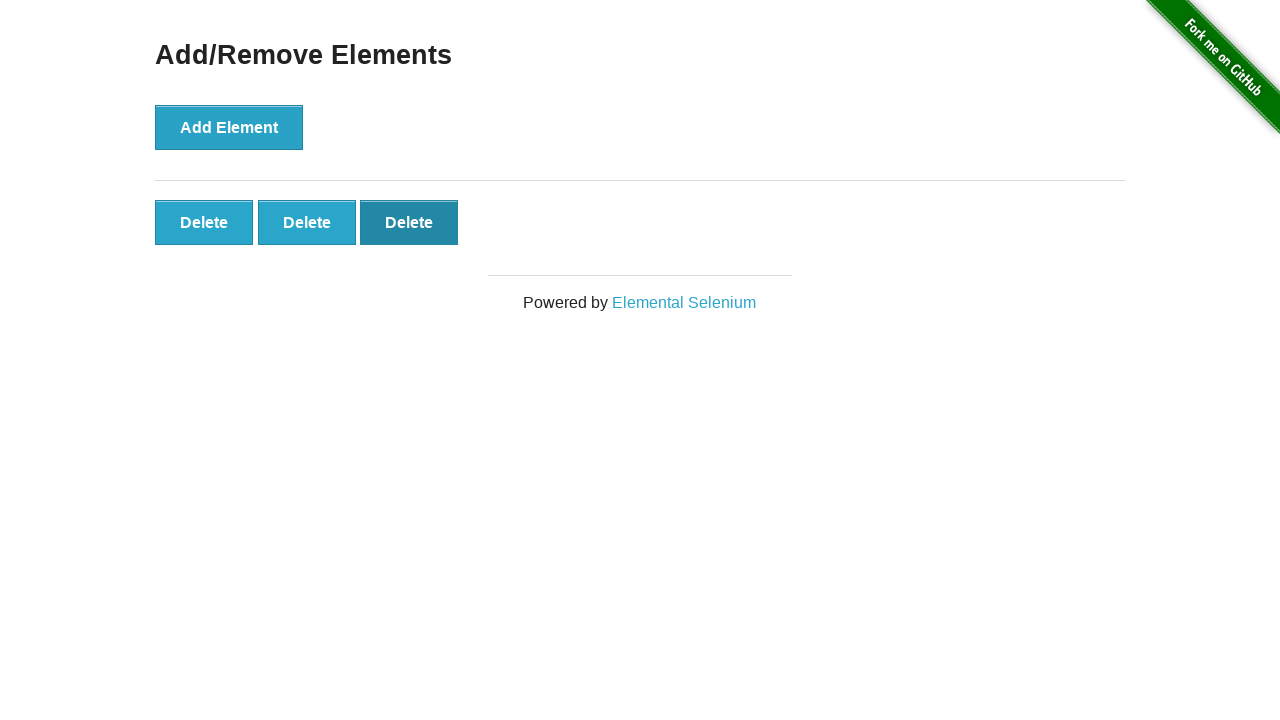

Clicked delete button at position 3 to remove it at (409, 222) on xpath=//*[@id='elements']/button[3]
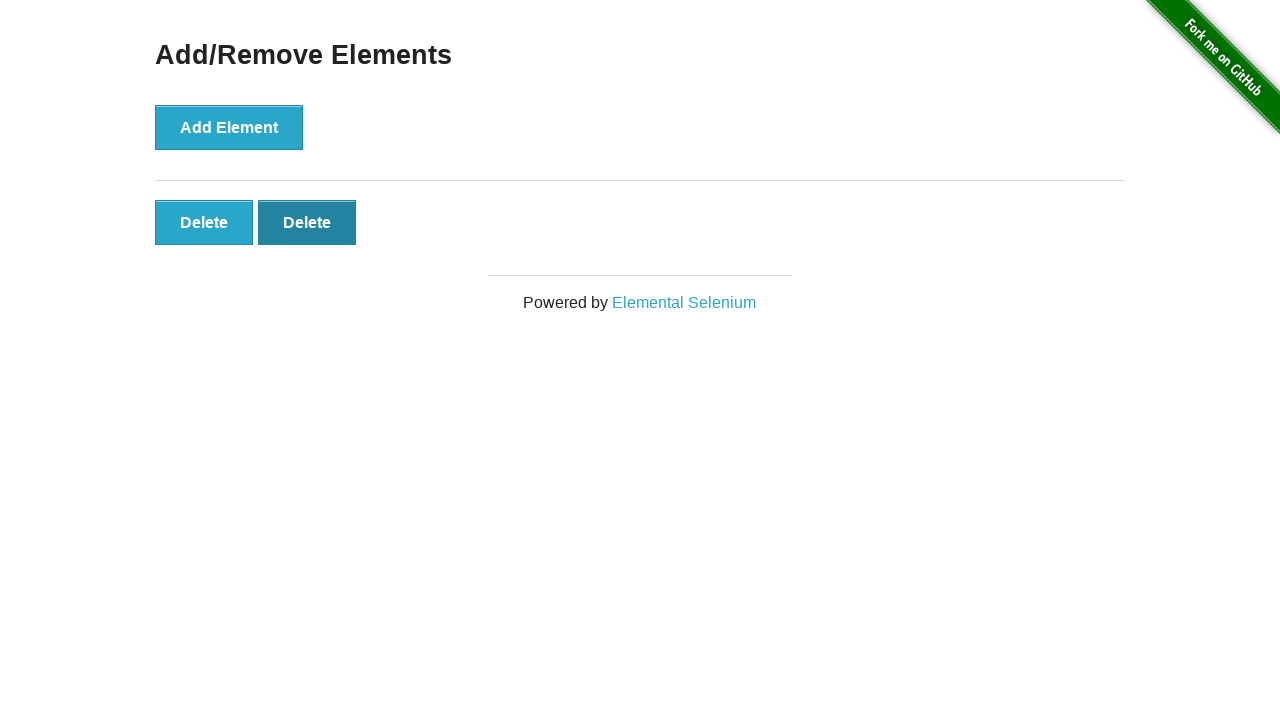

Clicked delete button at position 2 to remove it at (307, 222) on xpath=//*[@id='elements']/button[2]
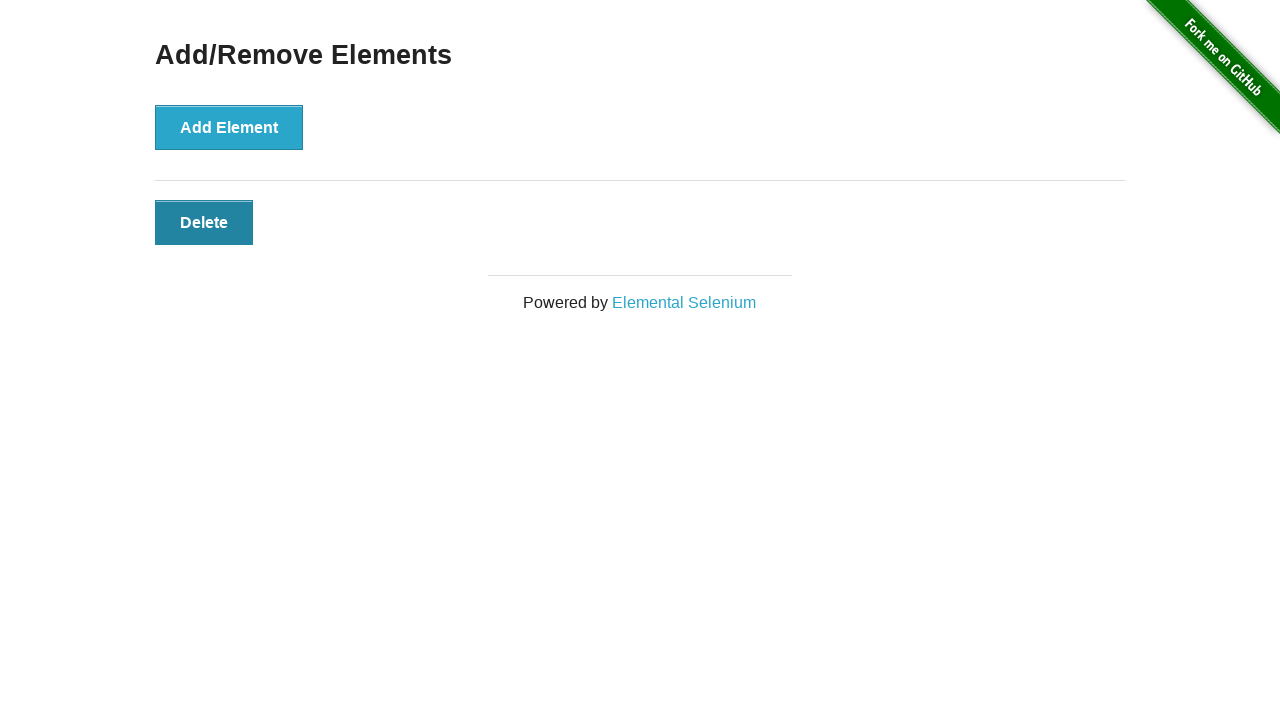

Clicked delete button at position 1 to remove it at (204, 222) on xpath=//*[@id='elements']/button[1]
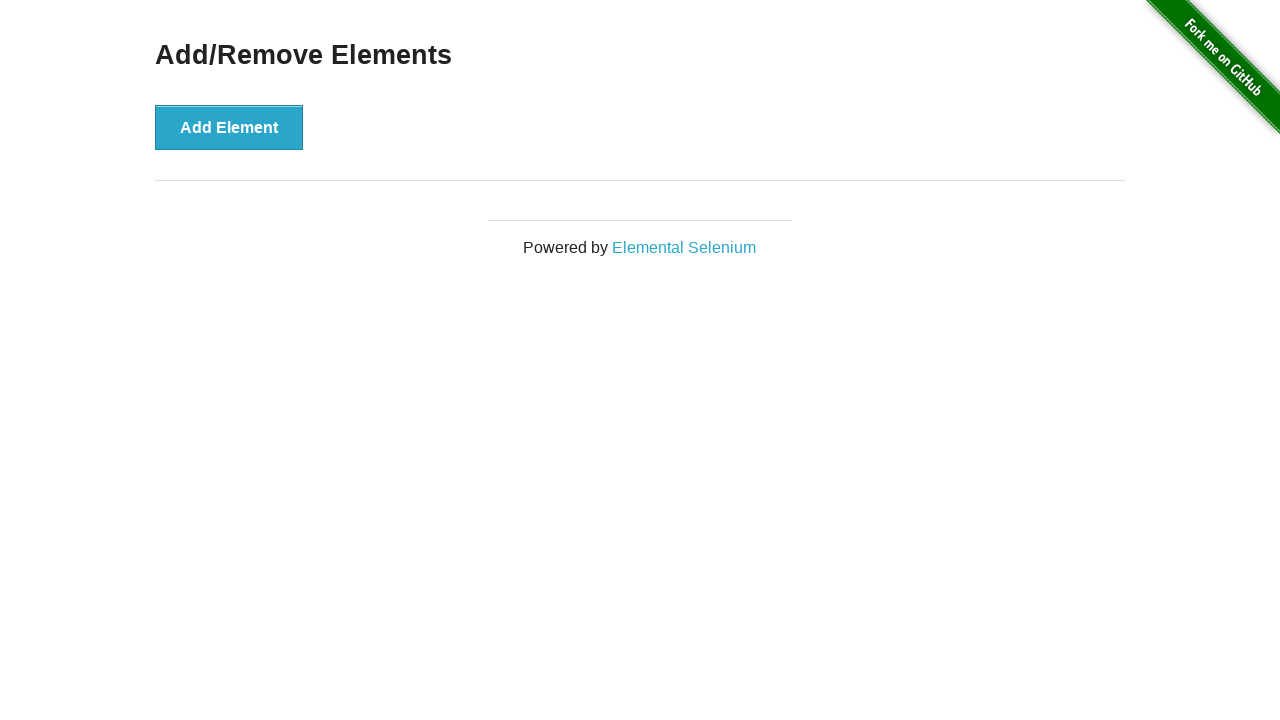

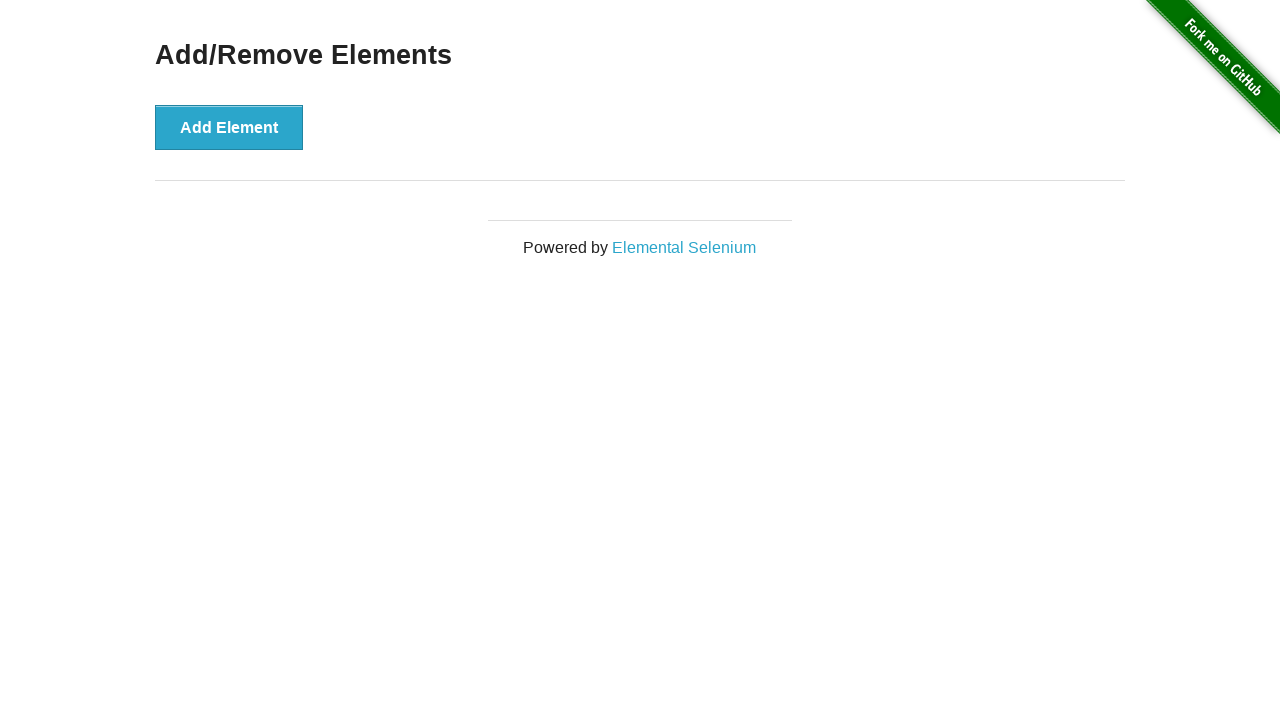